Tests the addition functionality of an Angular calculator by entering two numbers, selecting the addition operator, clicking Go, and verifying the result equals 42.

Starting URL: http://juliemr.github.io/protractor-demo/

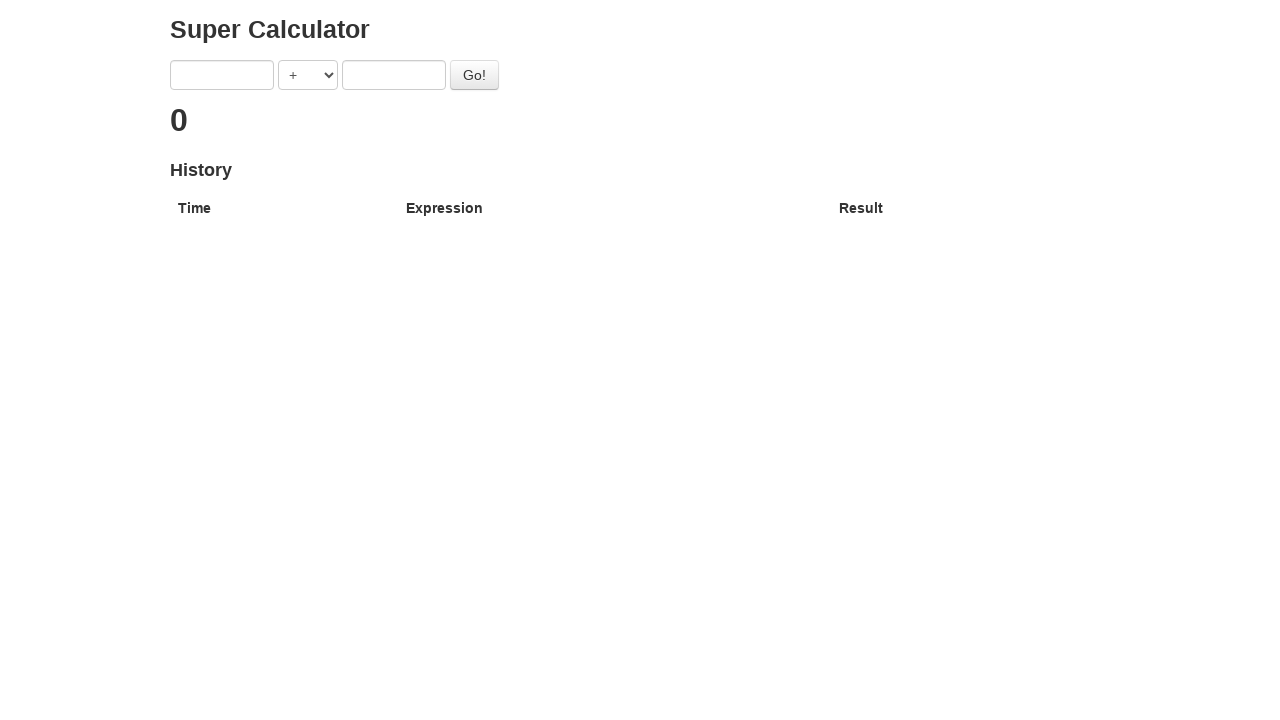

Filled first number input field with '40' on input[ng-model='first']
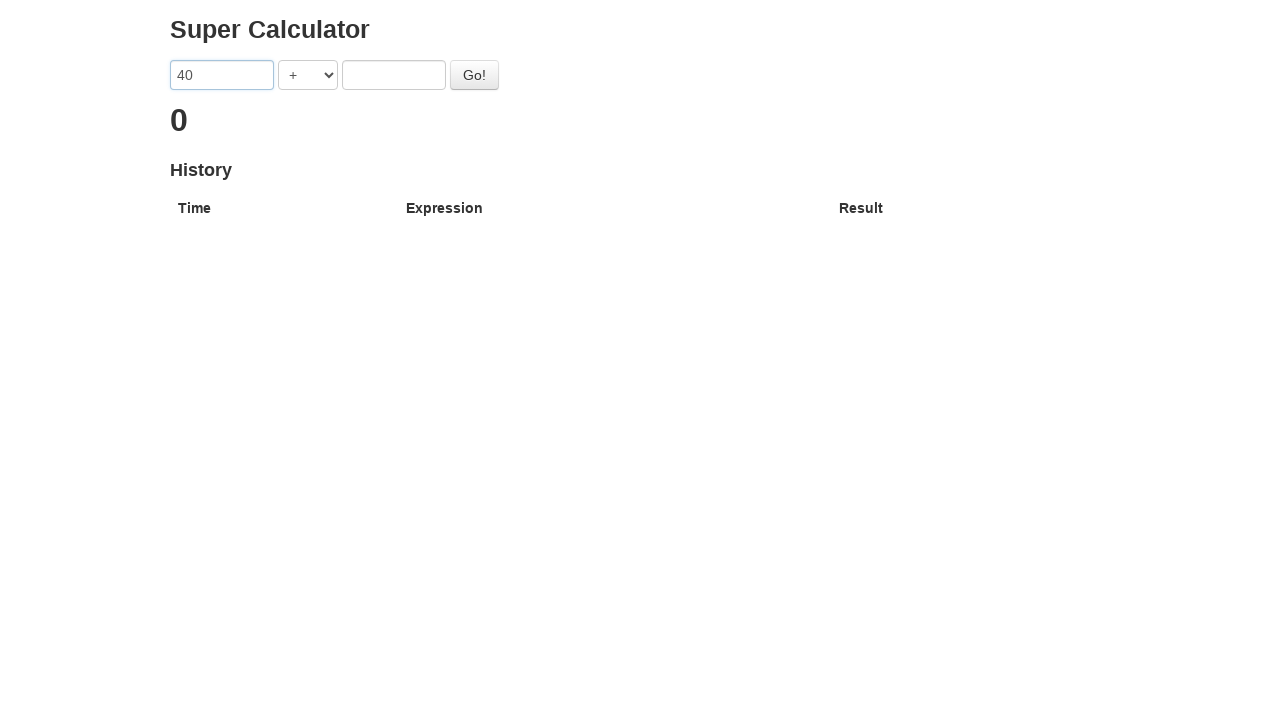

Filled second number input field with '2' on input[ng-model='second']
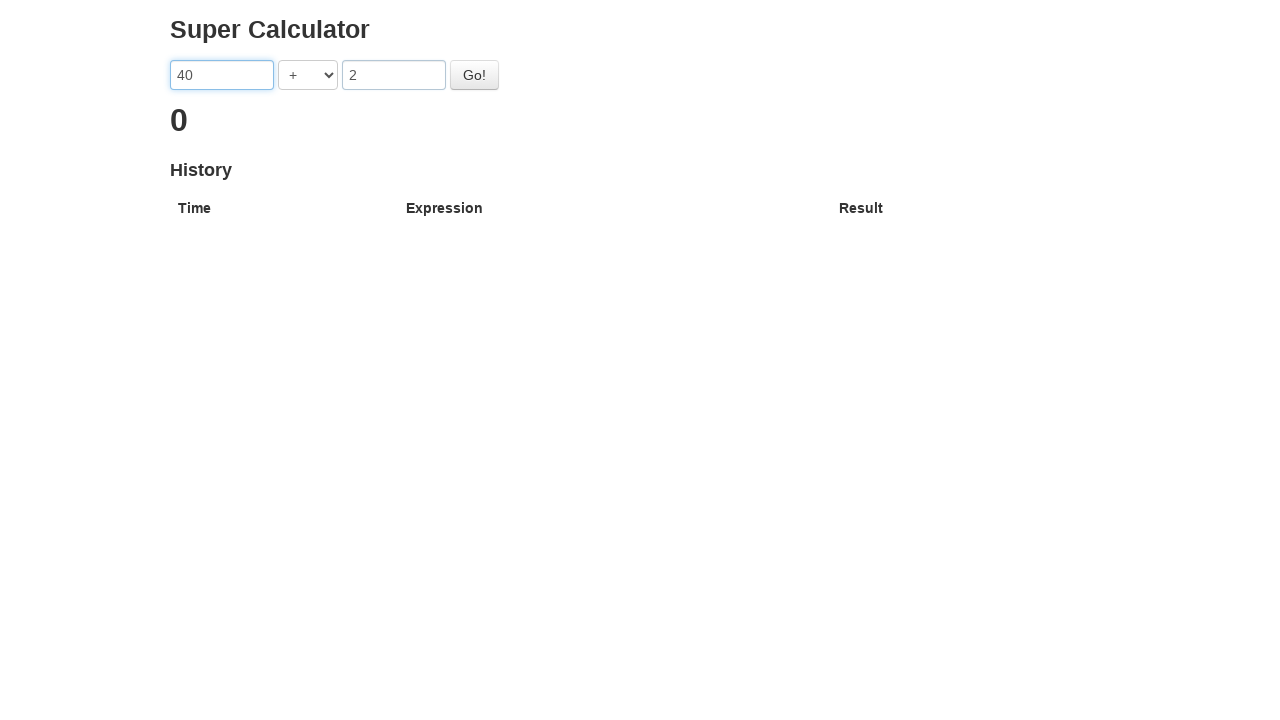

Clicked operator dropdown to open it at (308, 75) on select[ng-model='operator']
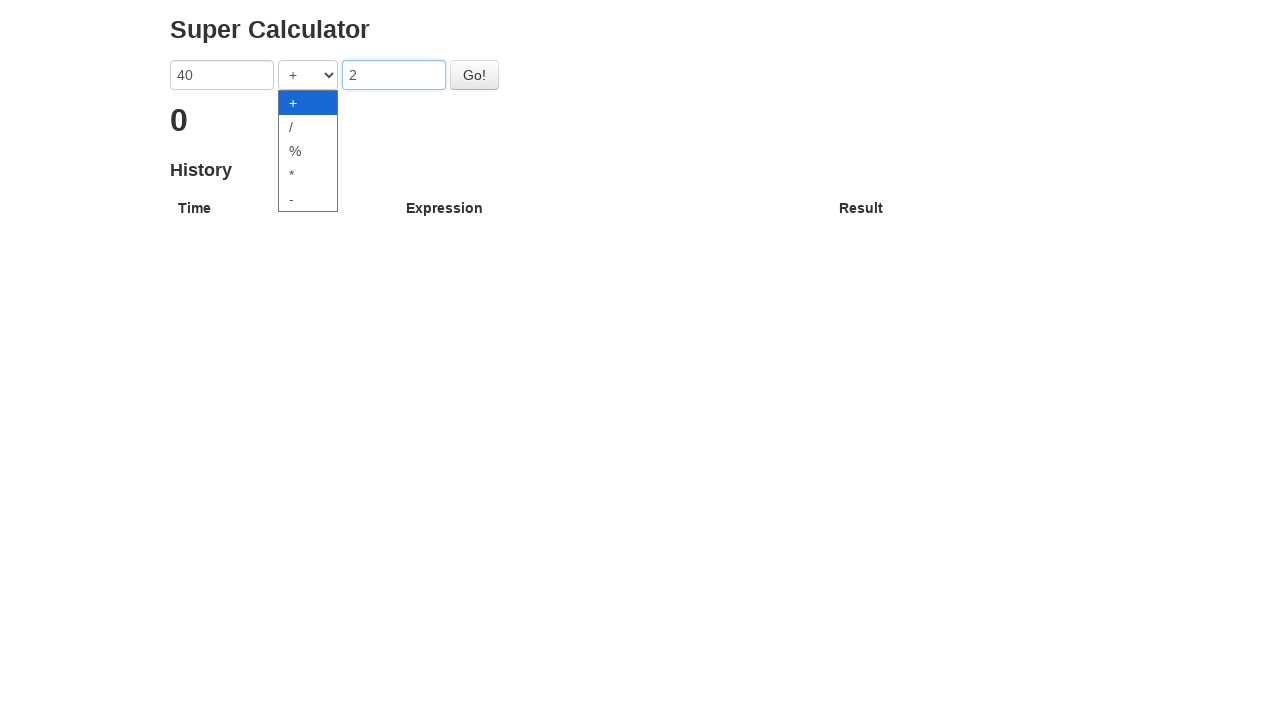

Selected addition operator (first option) from dropdown on select[ng-model='operator']
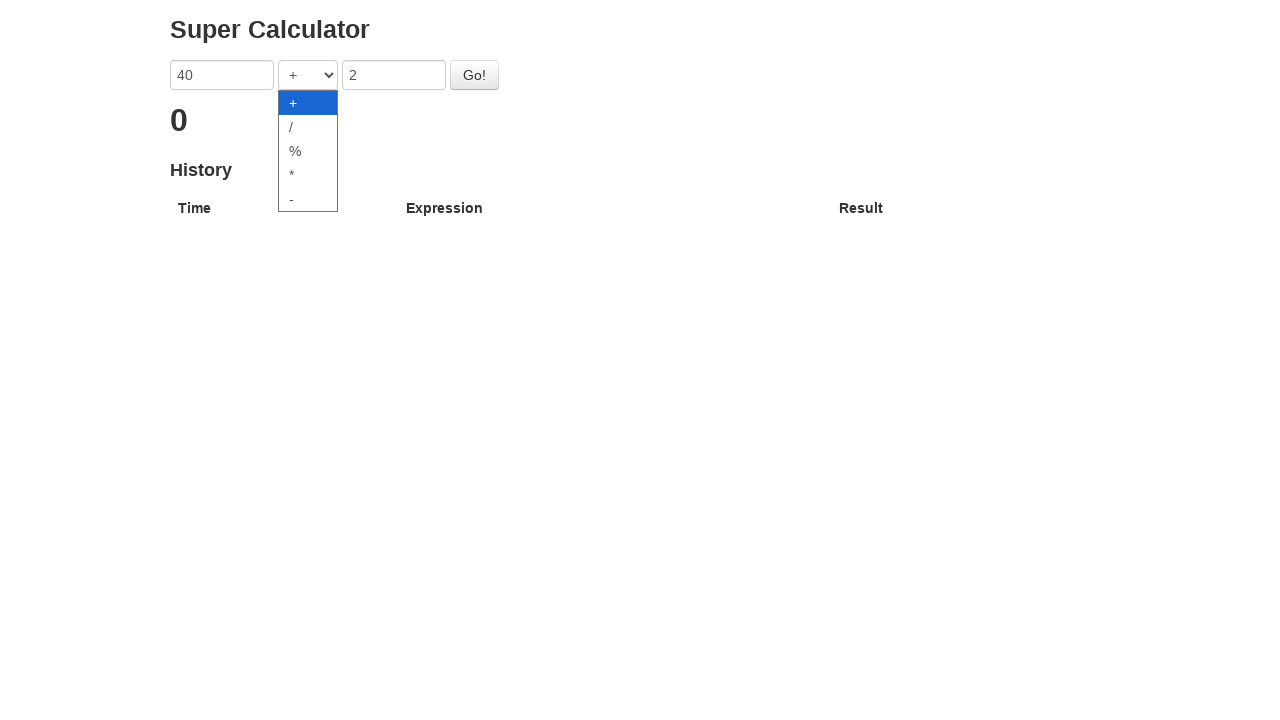

Clicked Go button to perform addition at (474, 75) on button:has-text('Go!')
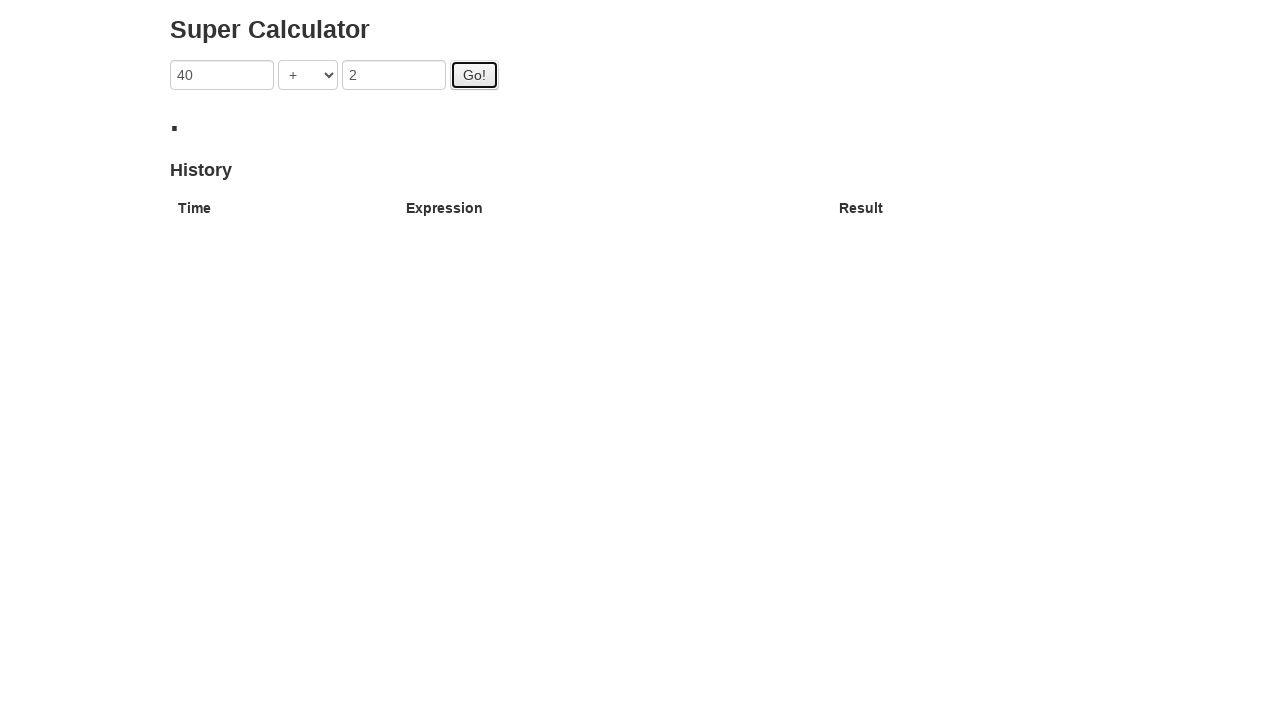

Waited for result heading to appear
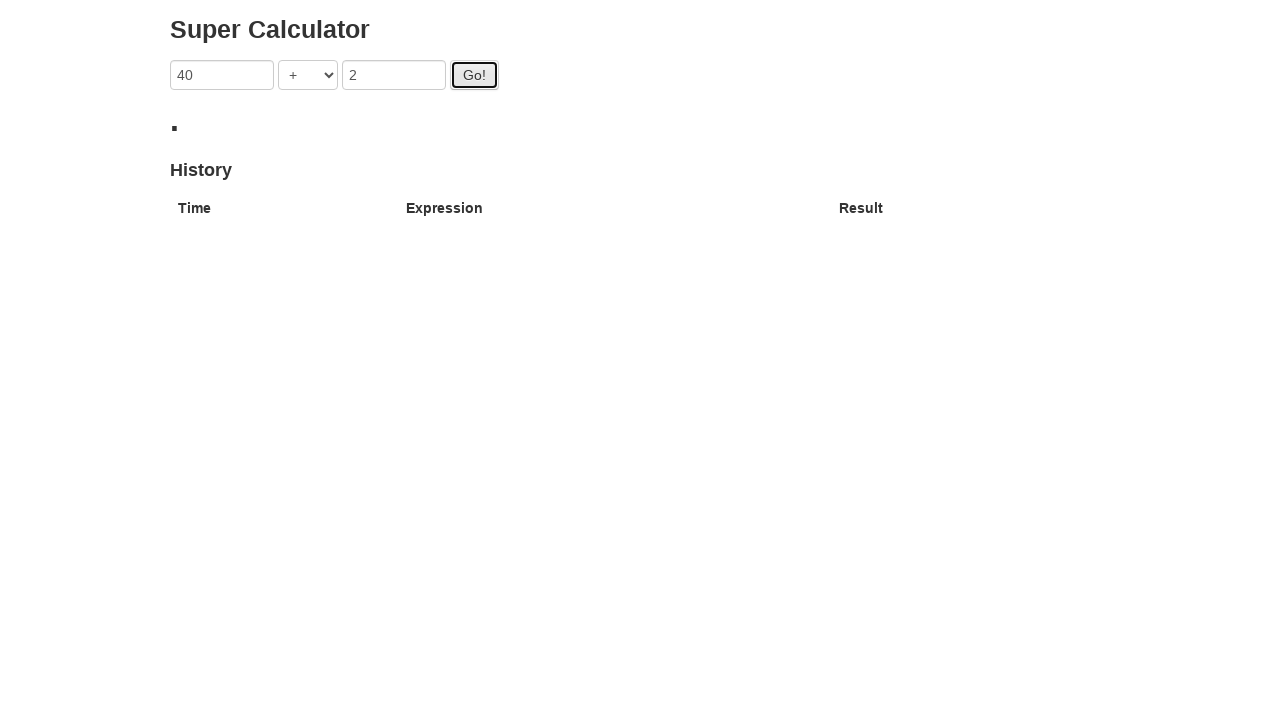

Verified result equals 42: . 
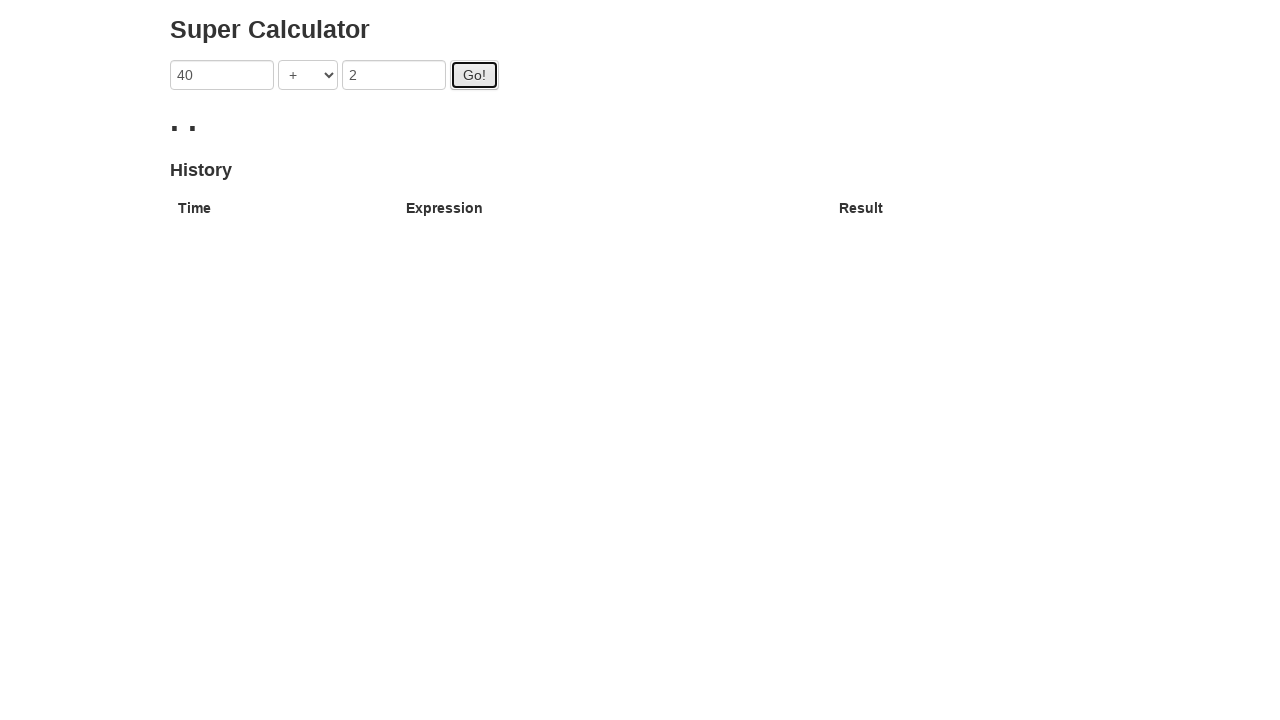

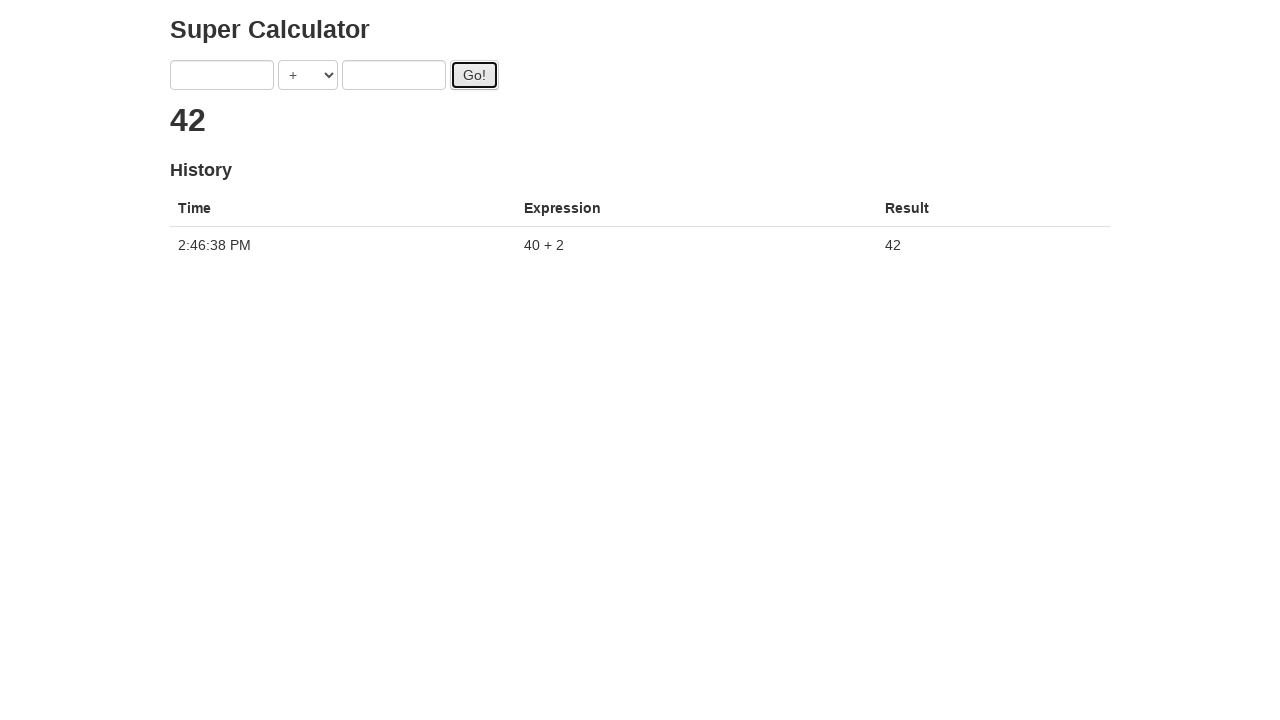